Tests that an error message is displayed when attempting to log in without entering a username

Starting URL: https://cms.demo.katalon.com

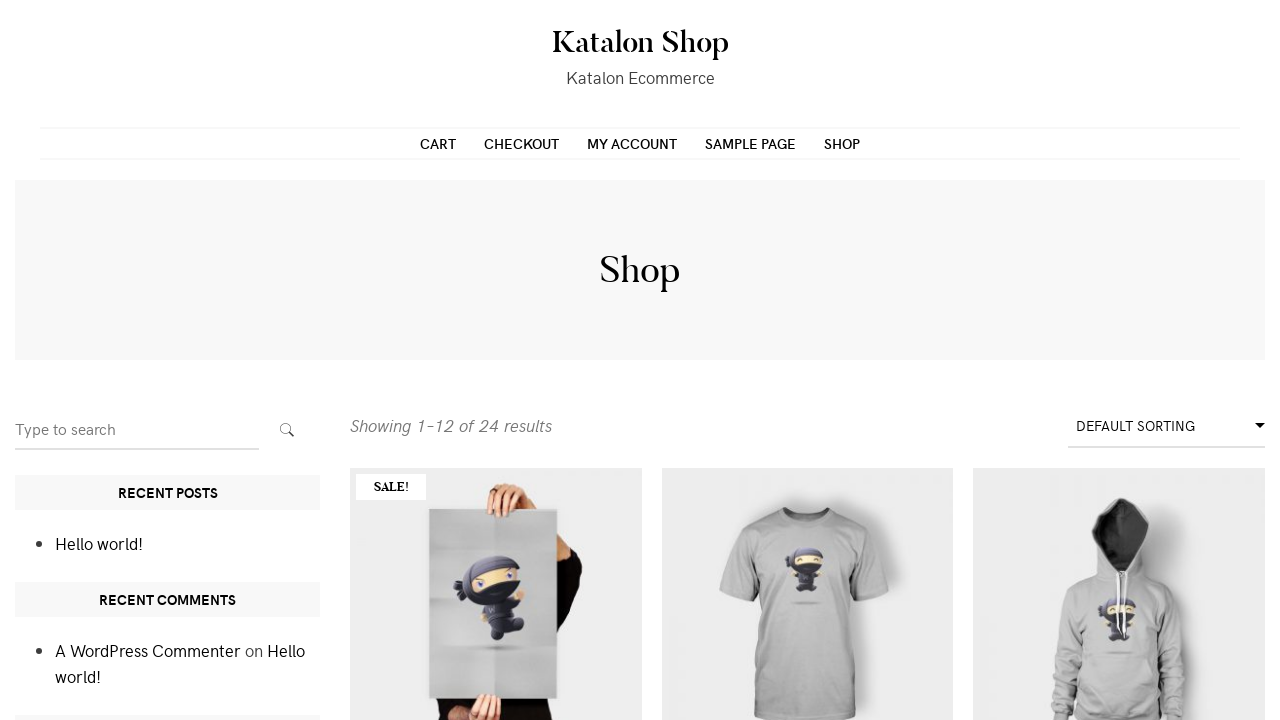

Navigated to login page
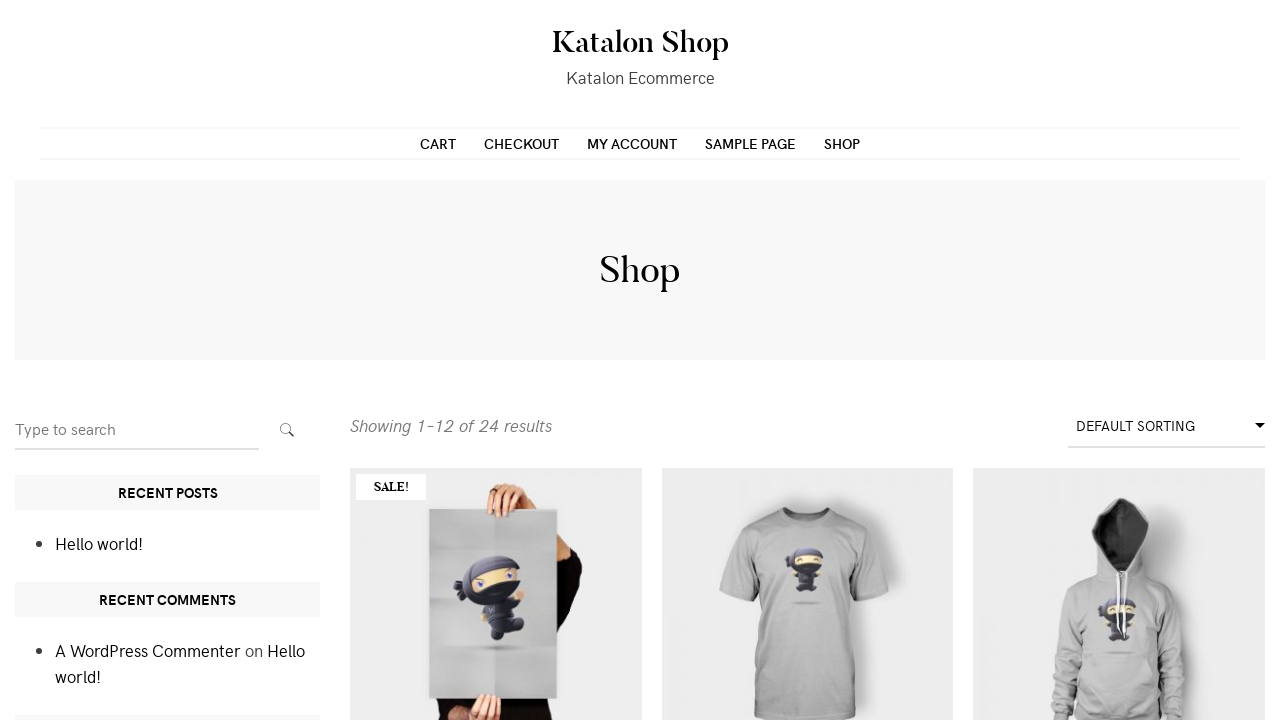

Clicked on My Account link in navigation at (632, 143) on a[href*='my-account']
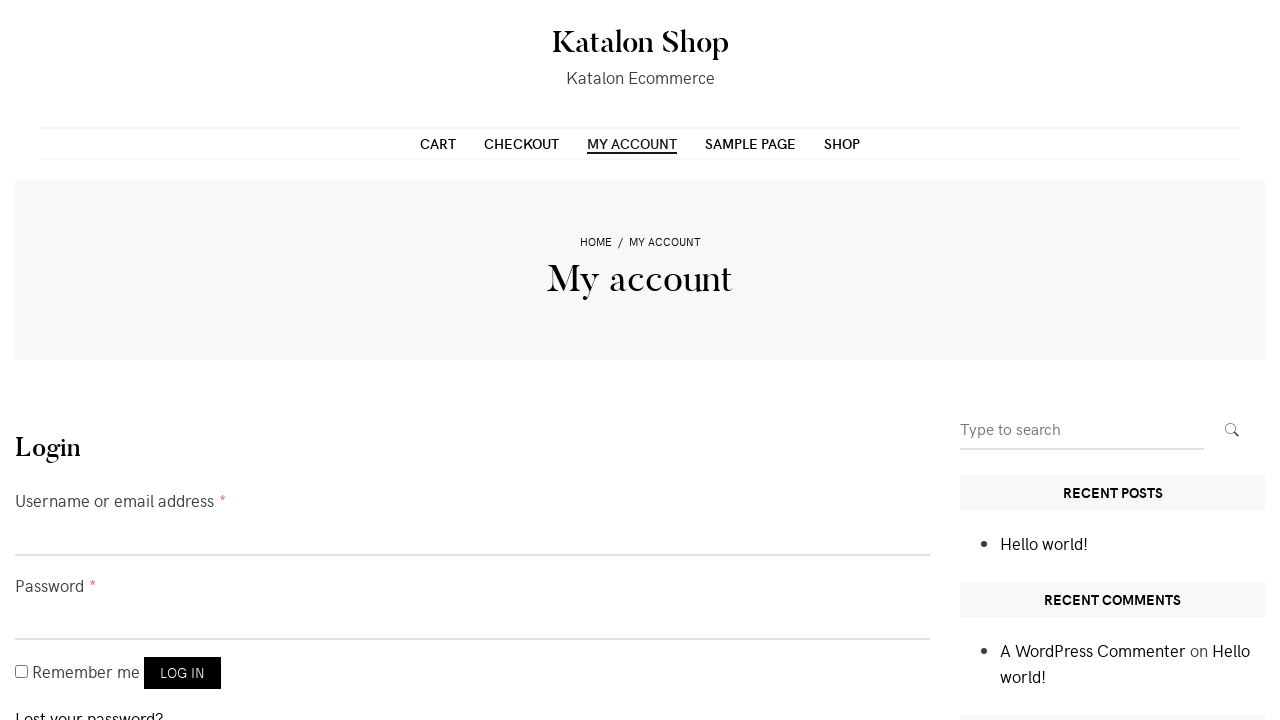

Login form loaded
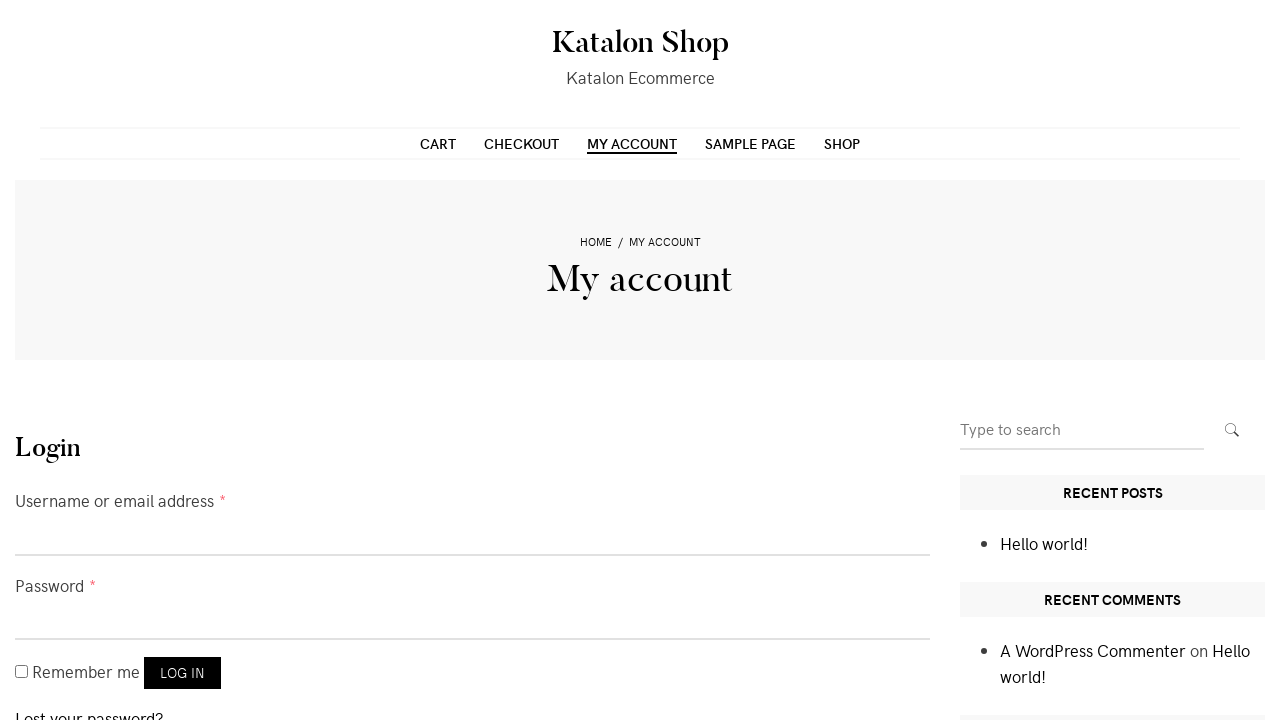

Clicked login button without entering username or password at (182, 673) on button[name='login']
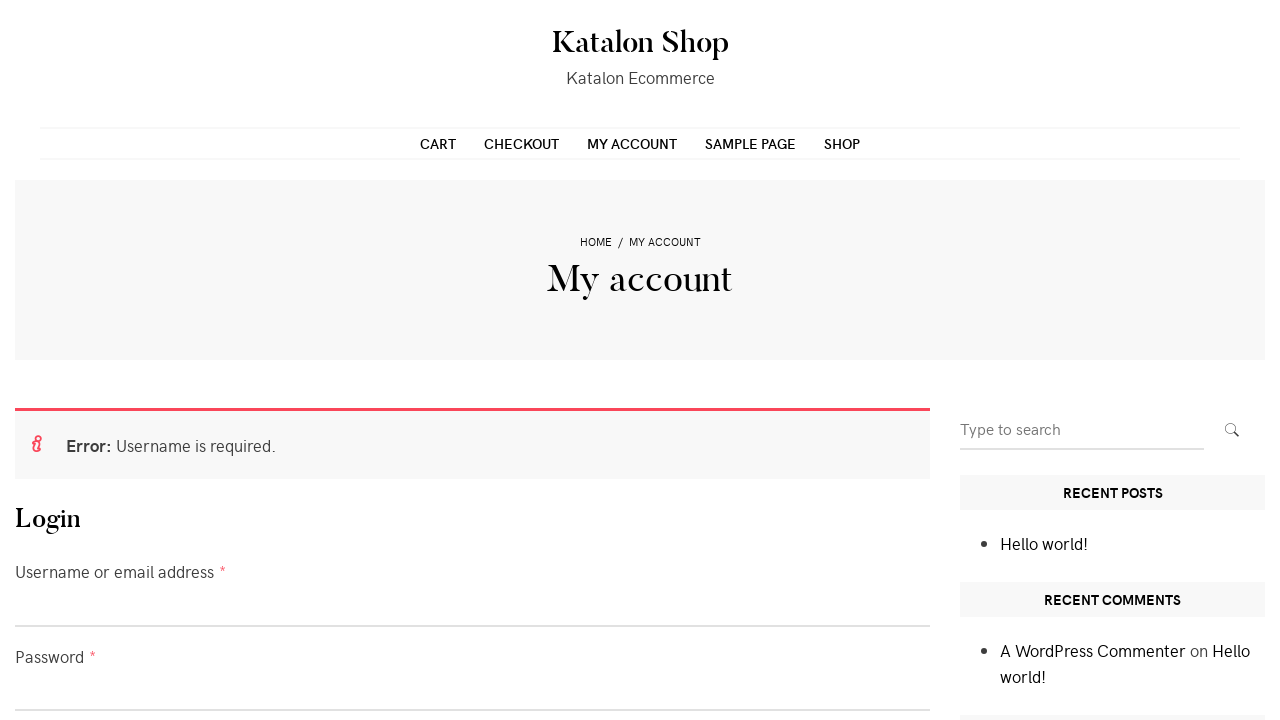

Error message displayed when attempting login without username
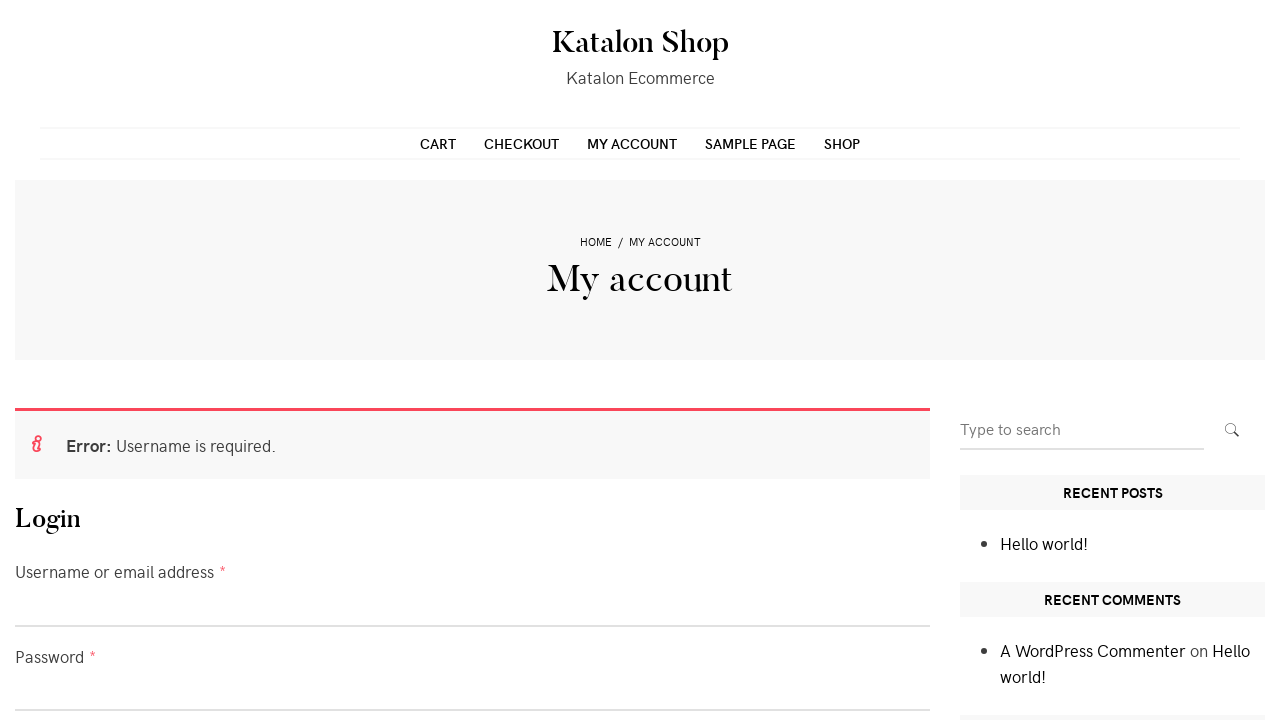

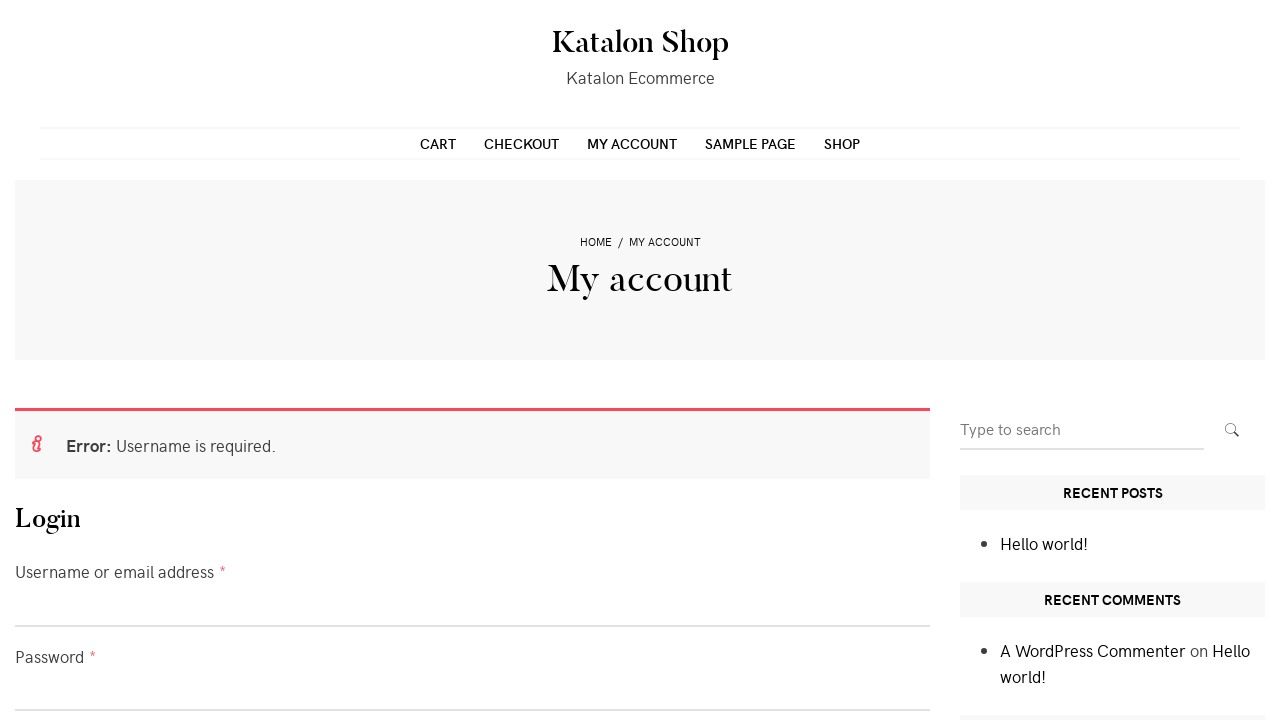